Tests phone number validation by entering invalid input and verifying error message is displayed

Starting URL: https://chaldal.com/

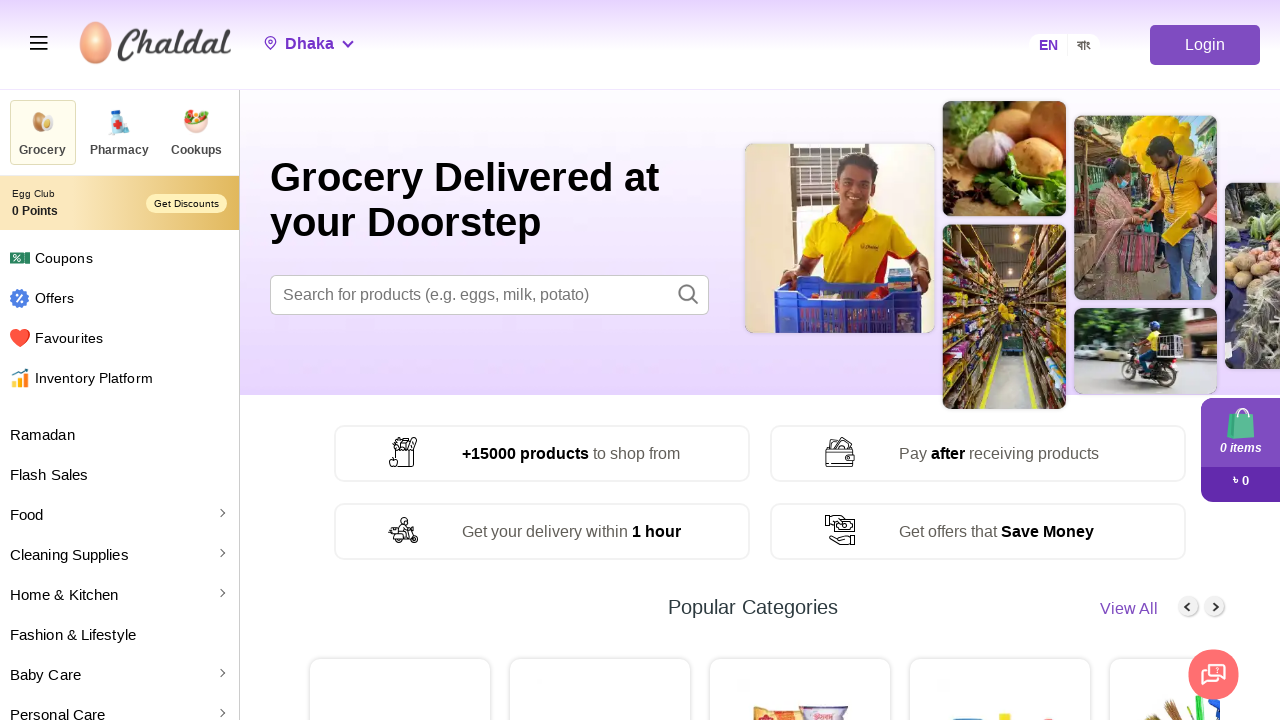

Clicked sign in button at (1205, 44) on .signInBtn
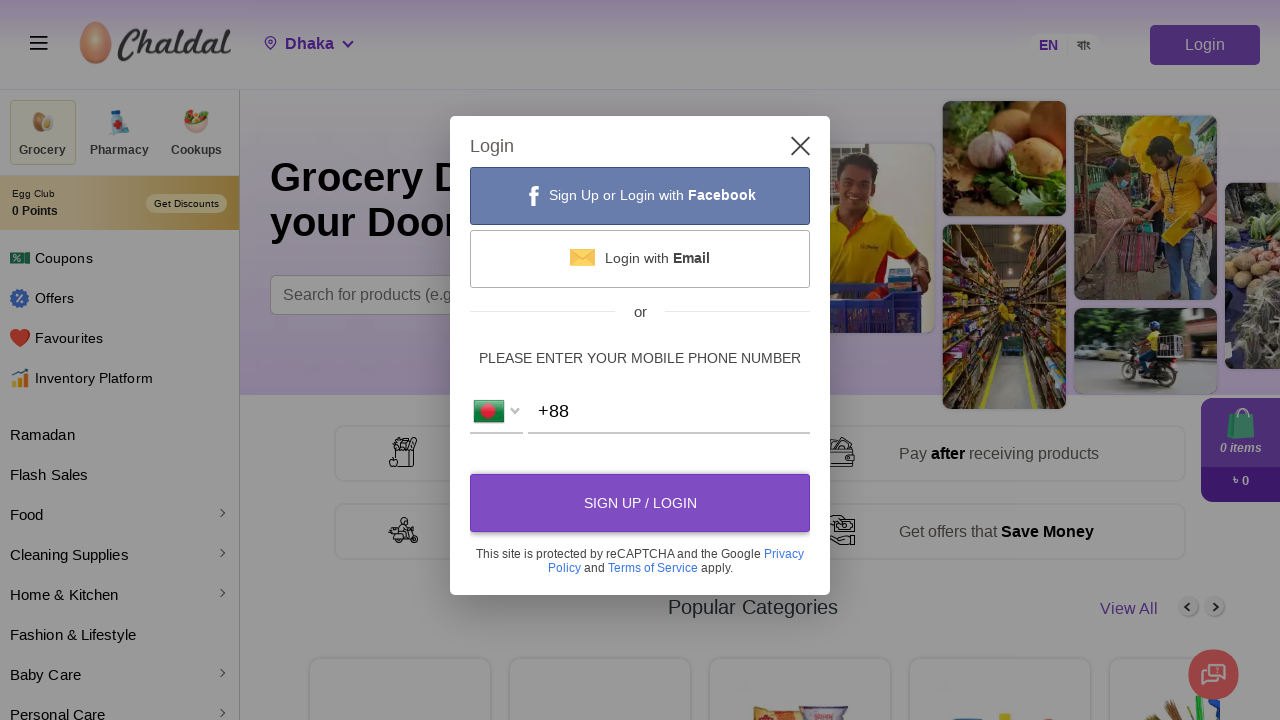

Waited 2 seconds for form to load
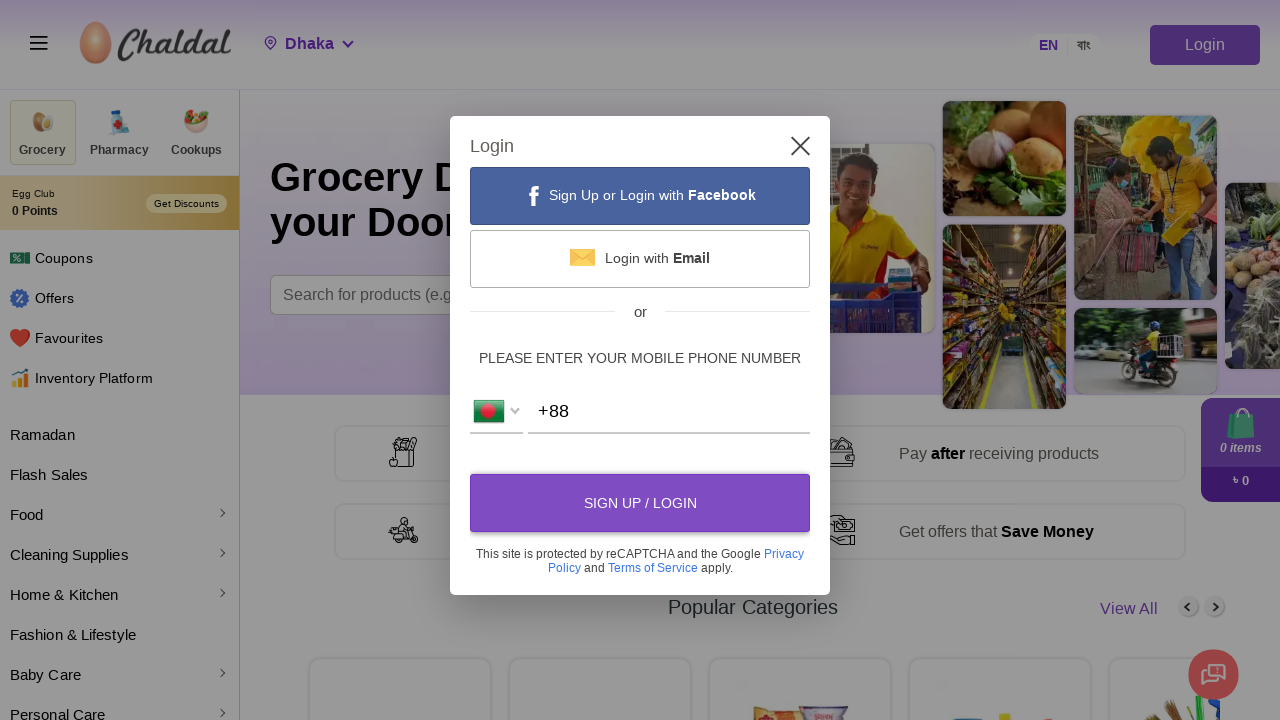

Entered invalid phone number 'AbcDefg' into phone field on xpath=//*[@id="page"]/div/div[1]/div/div/div/div[2]/div/form/div[1]/div/div/inpu
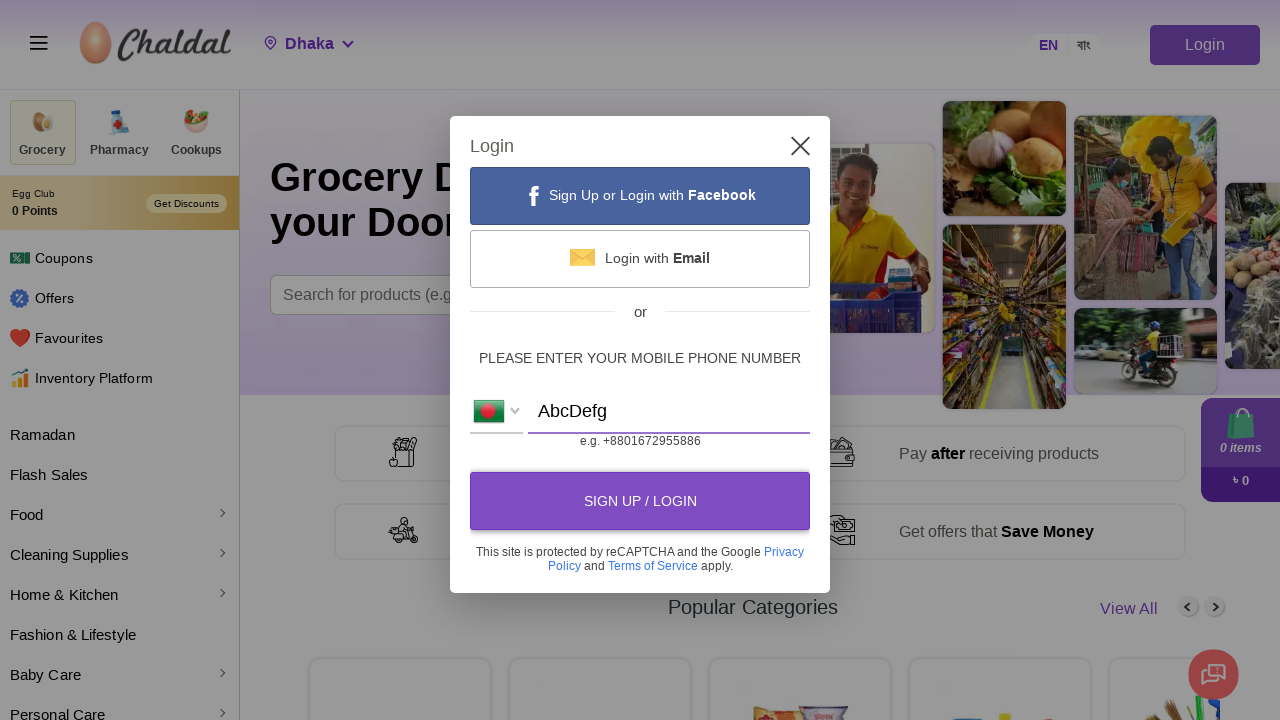

Waited 2 seconds before submitting form
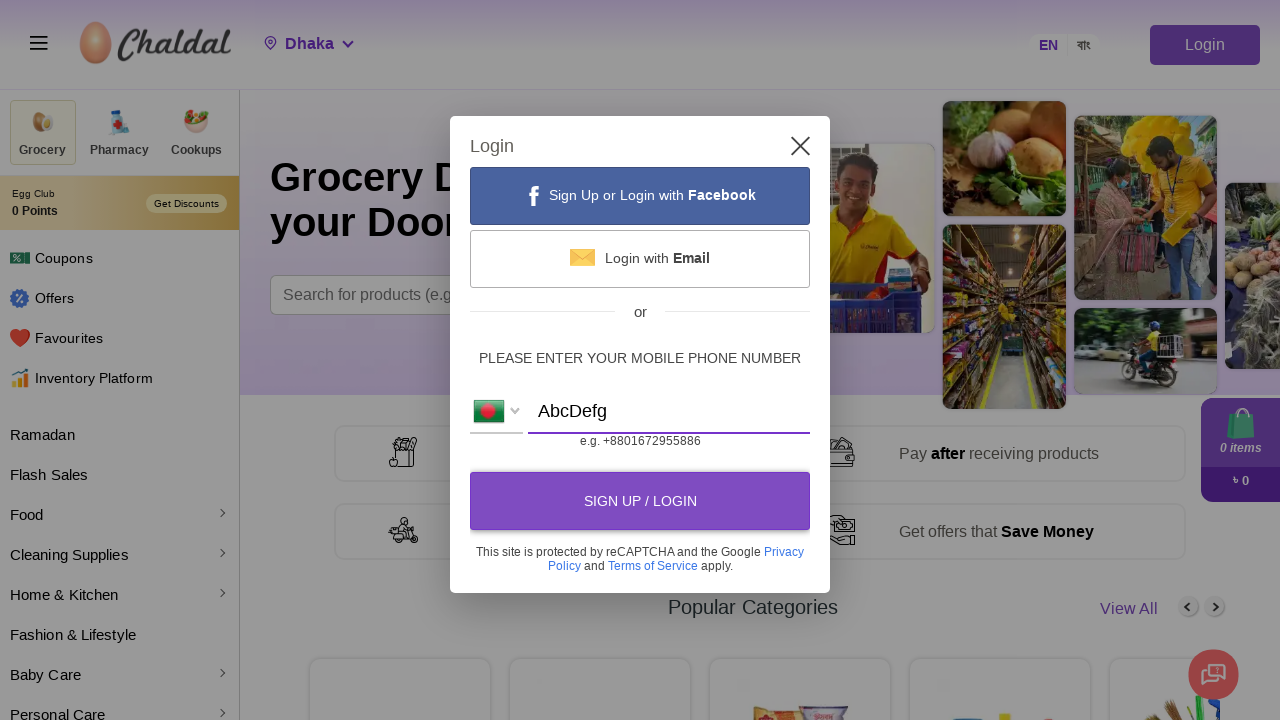

Clicked submit button to validate phone number at (640, 501) on xpath=//*[@id="page"]/div/div[1]/div/div/div/div[2]/div/form/div[3]/button
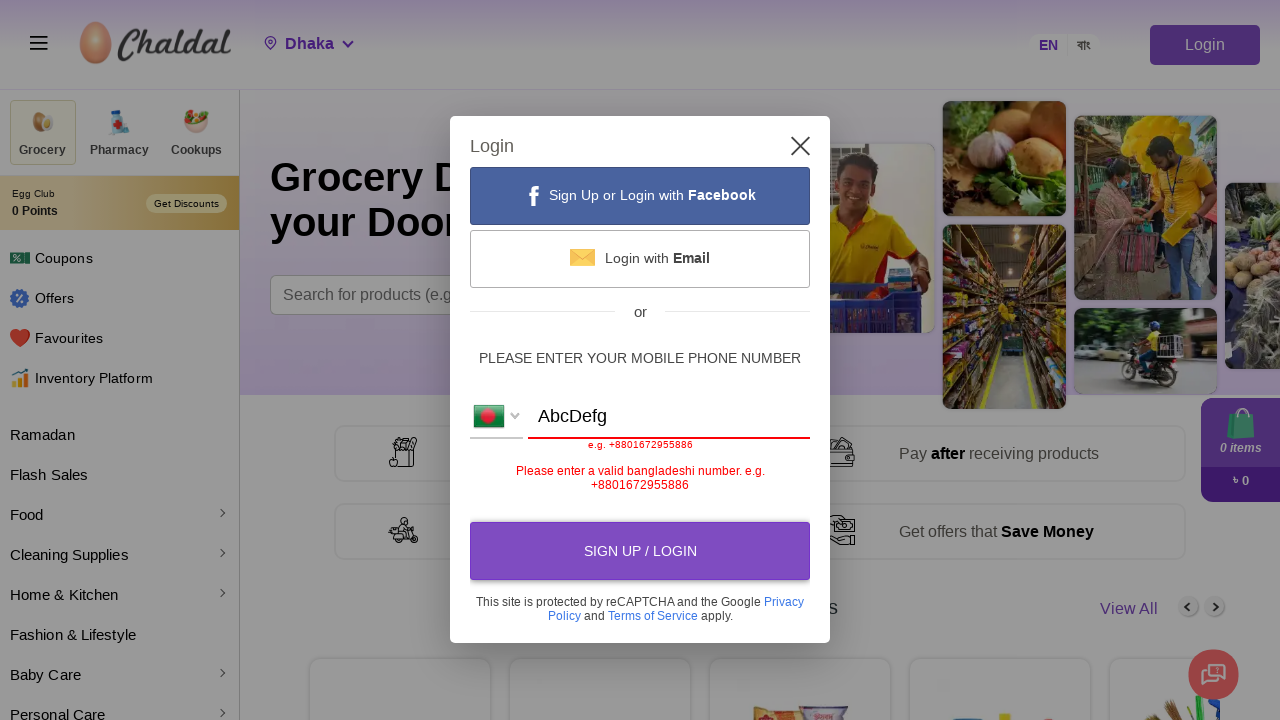

Waited 2 seconds for error message to appear
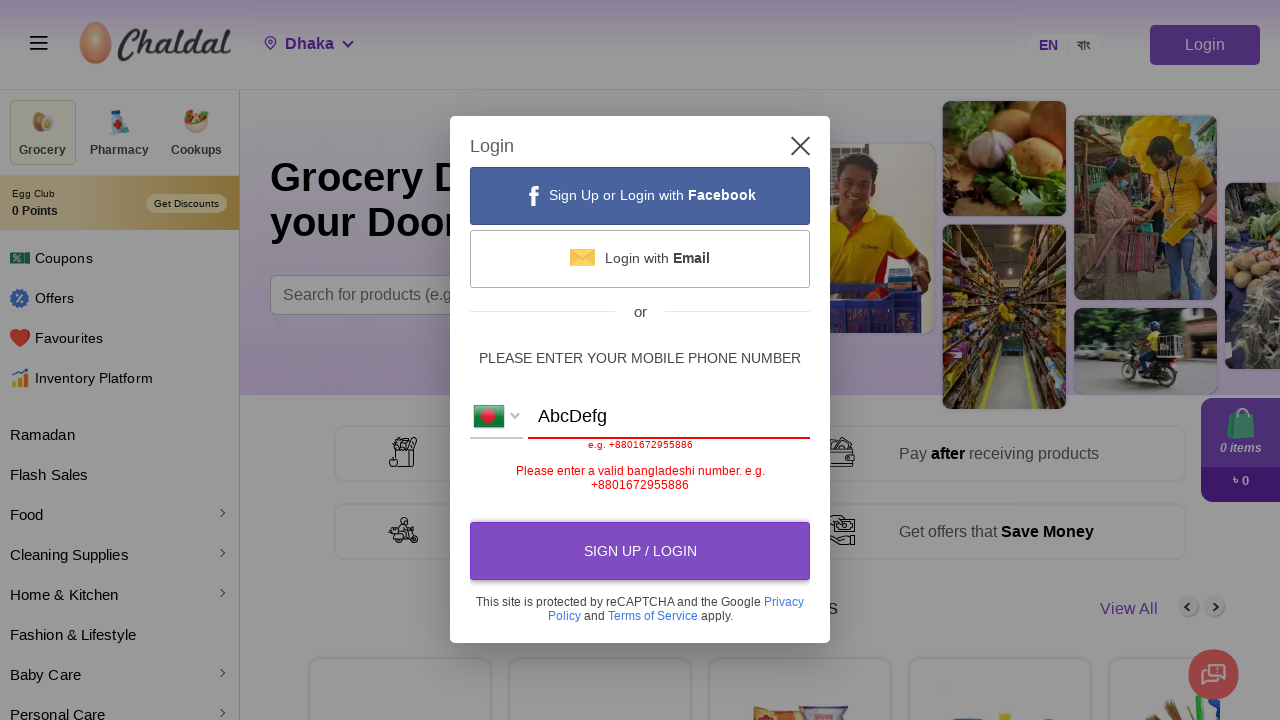

Verified error message is displayed in error container
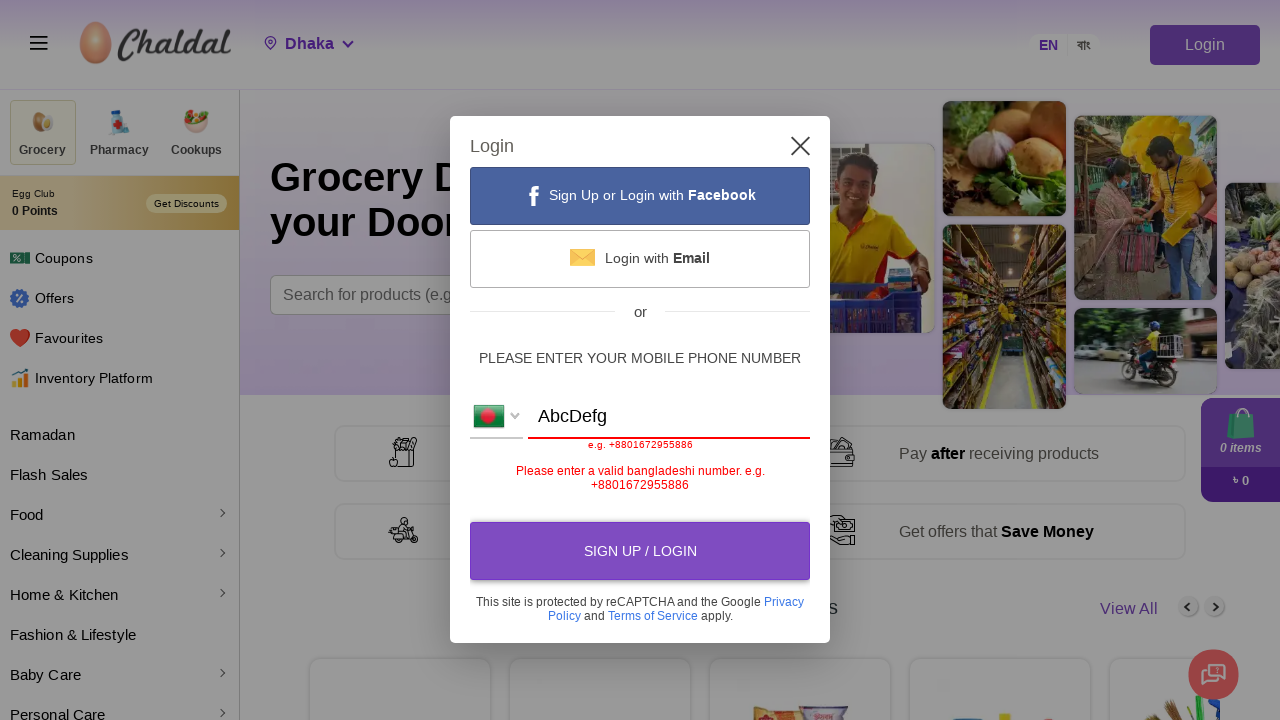

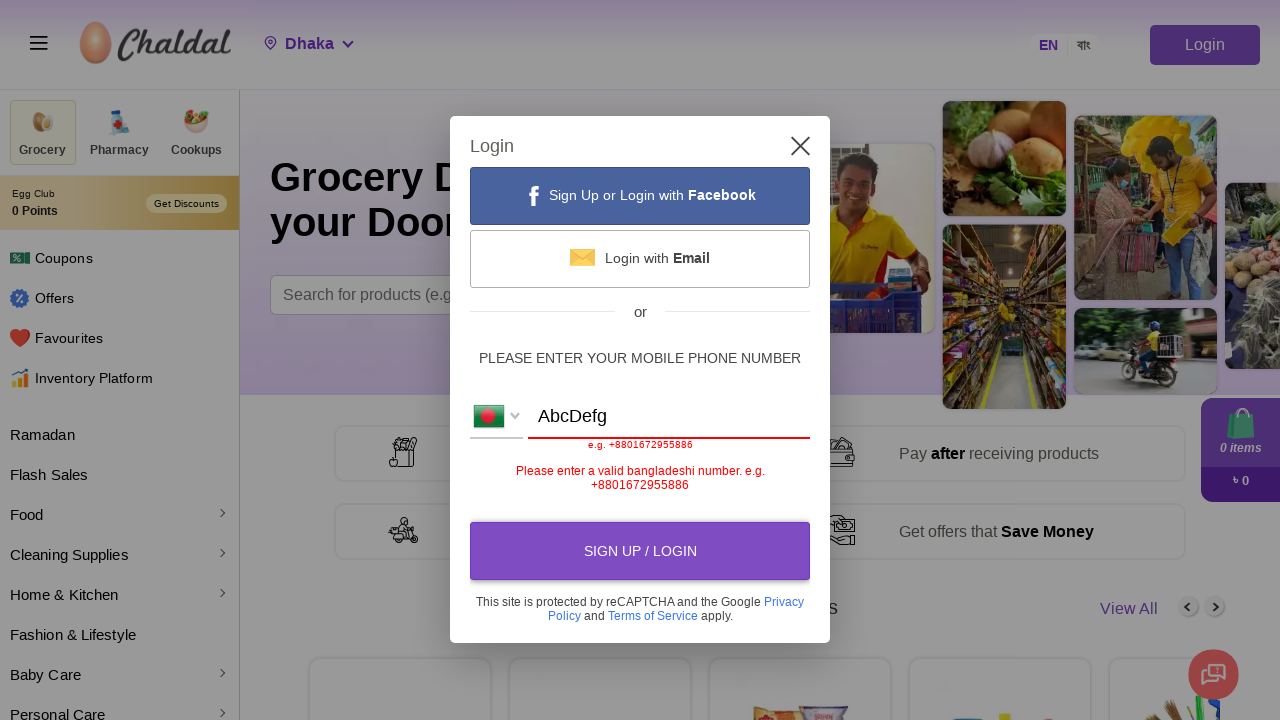